Simple test that navigates to GeeksforGeeks homepage and maximizes the browser window to verify the page loads successfully.

Starting URL: https://www.geeksforgeeks.org/

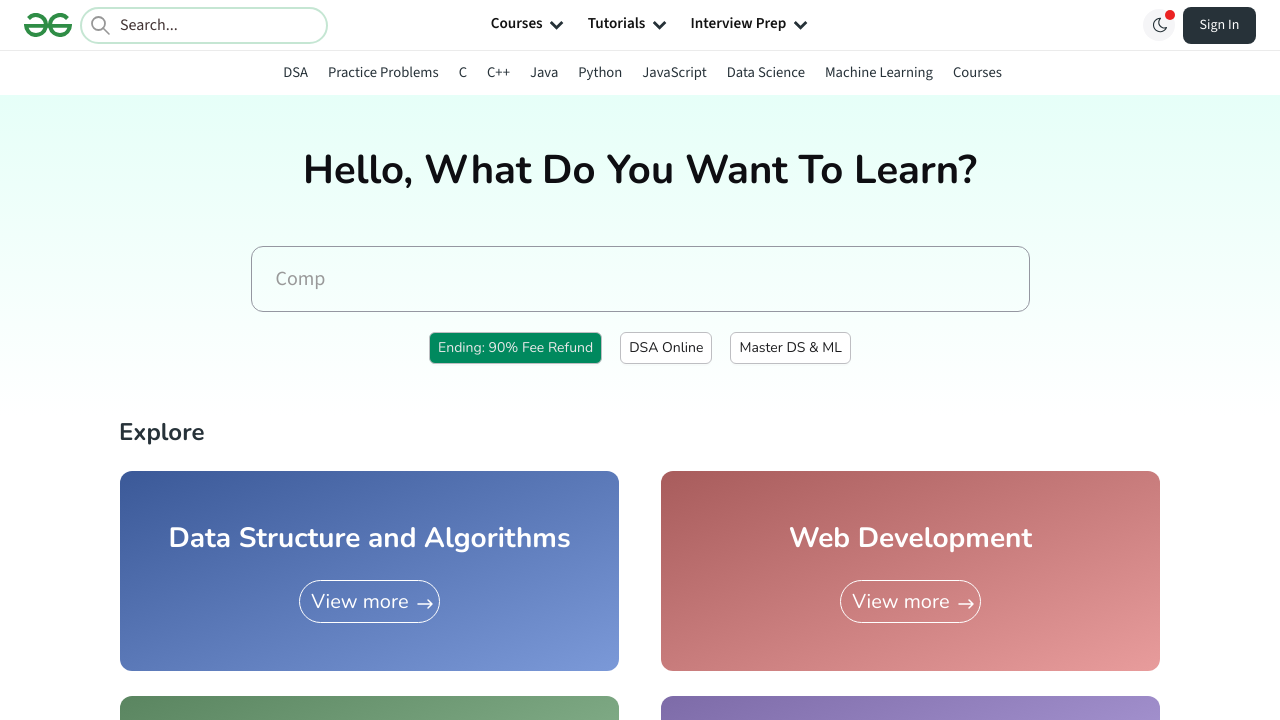

Set viewport size to 1920x1080 (maximized)
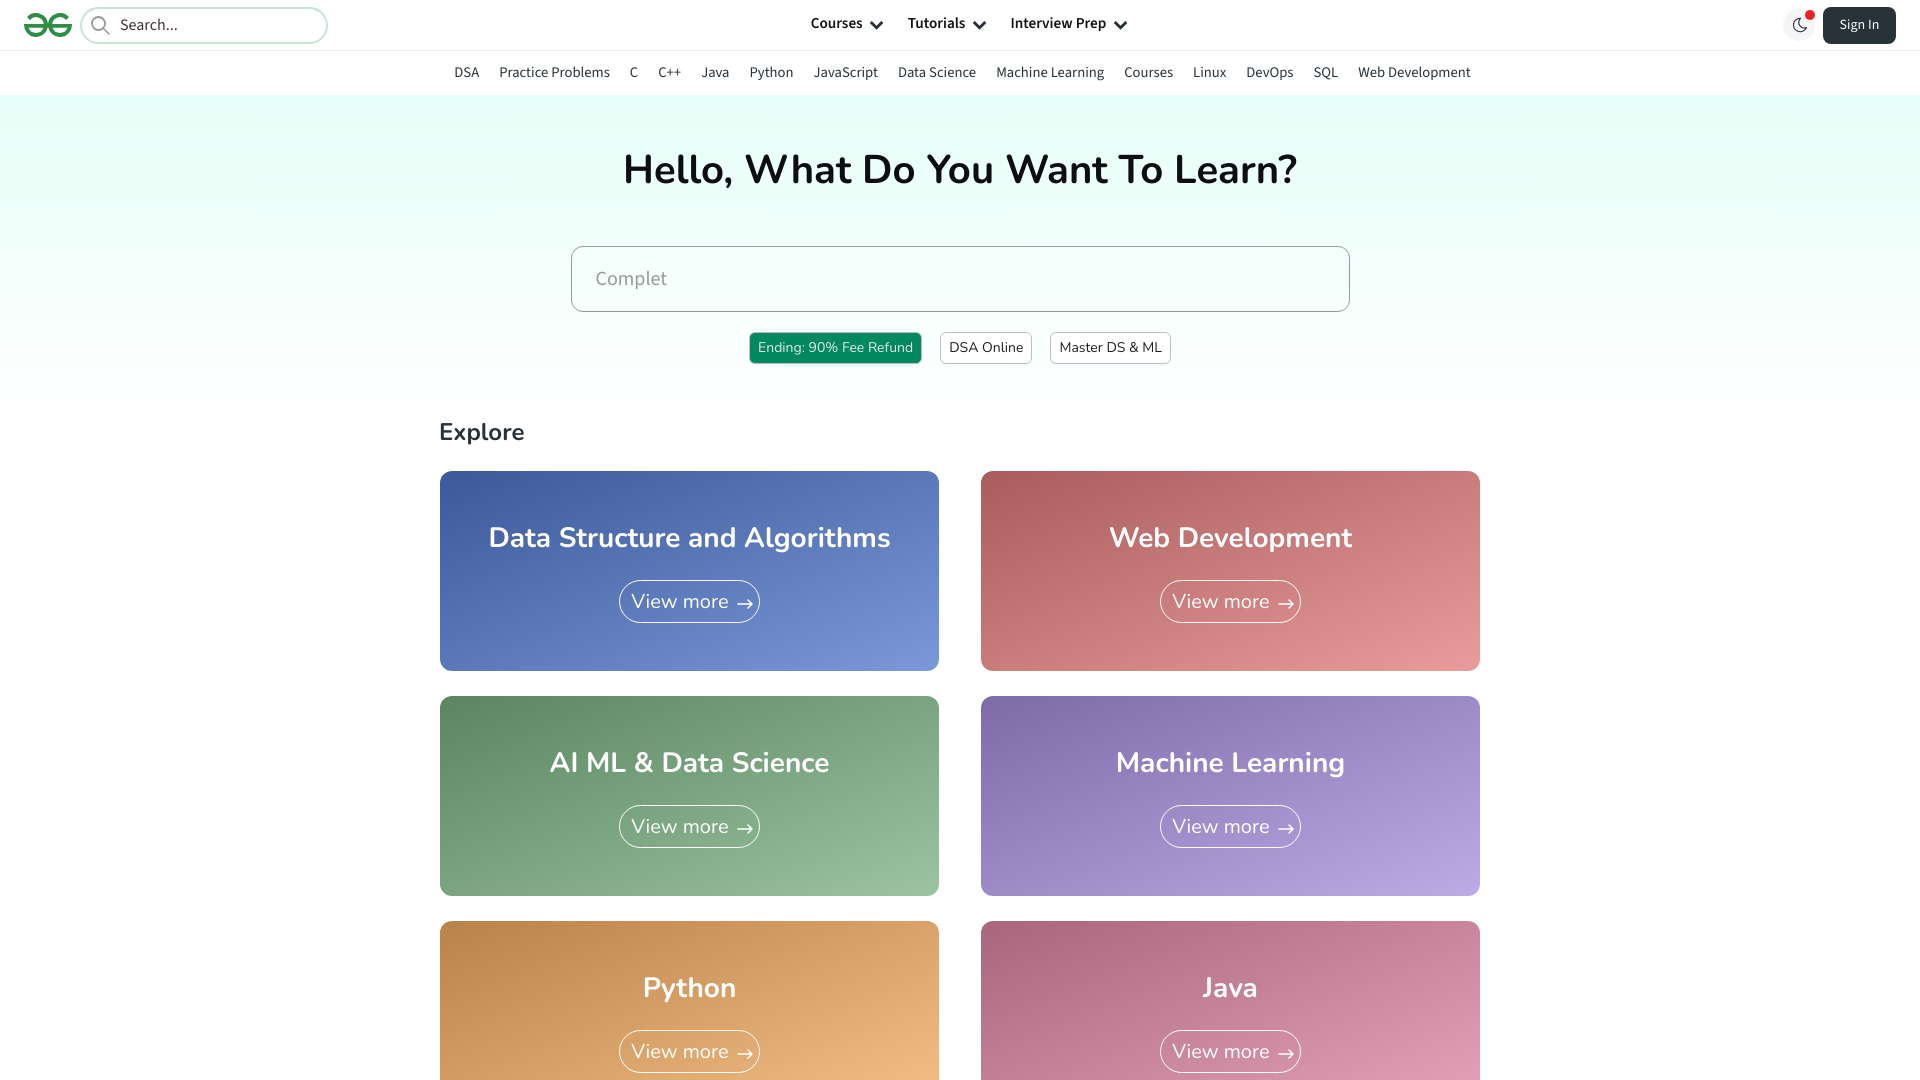

GeeksforGeeks homepage loaded successfully (domcontentloaded)
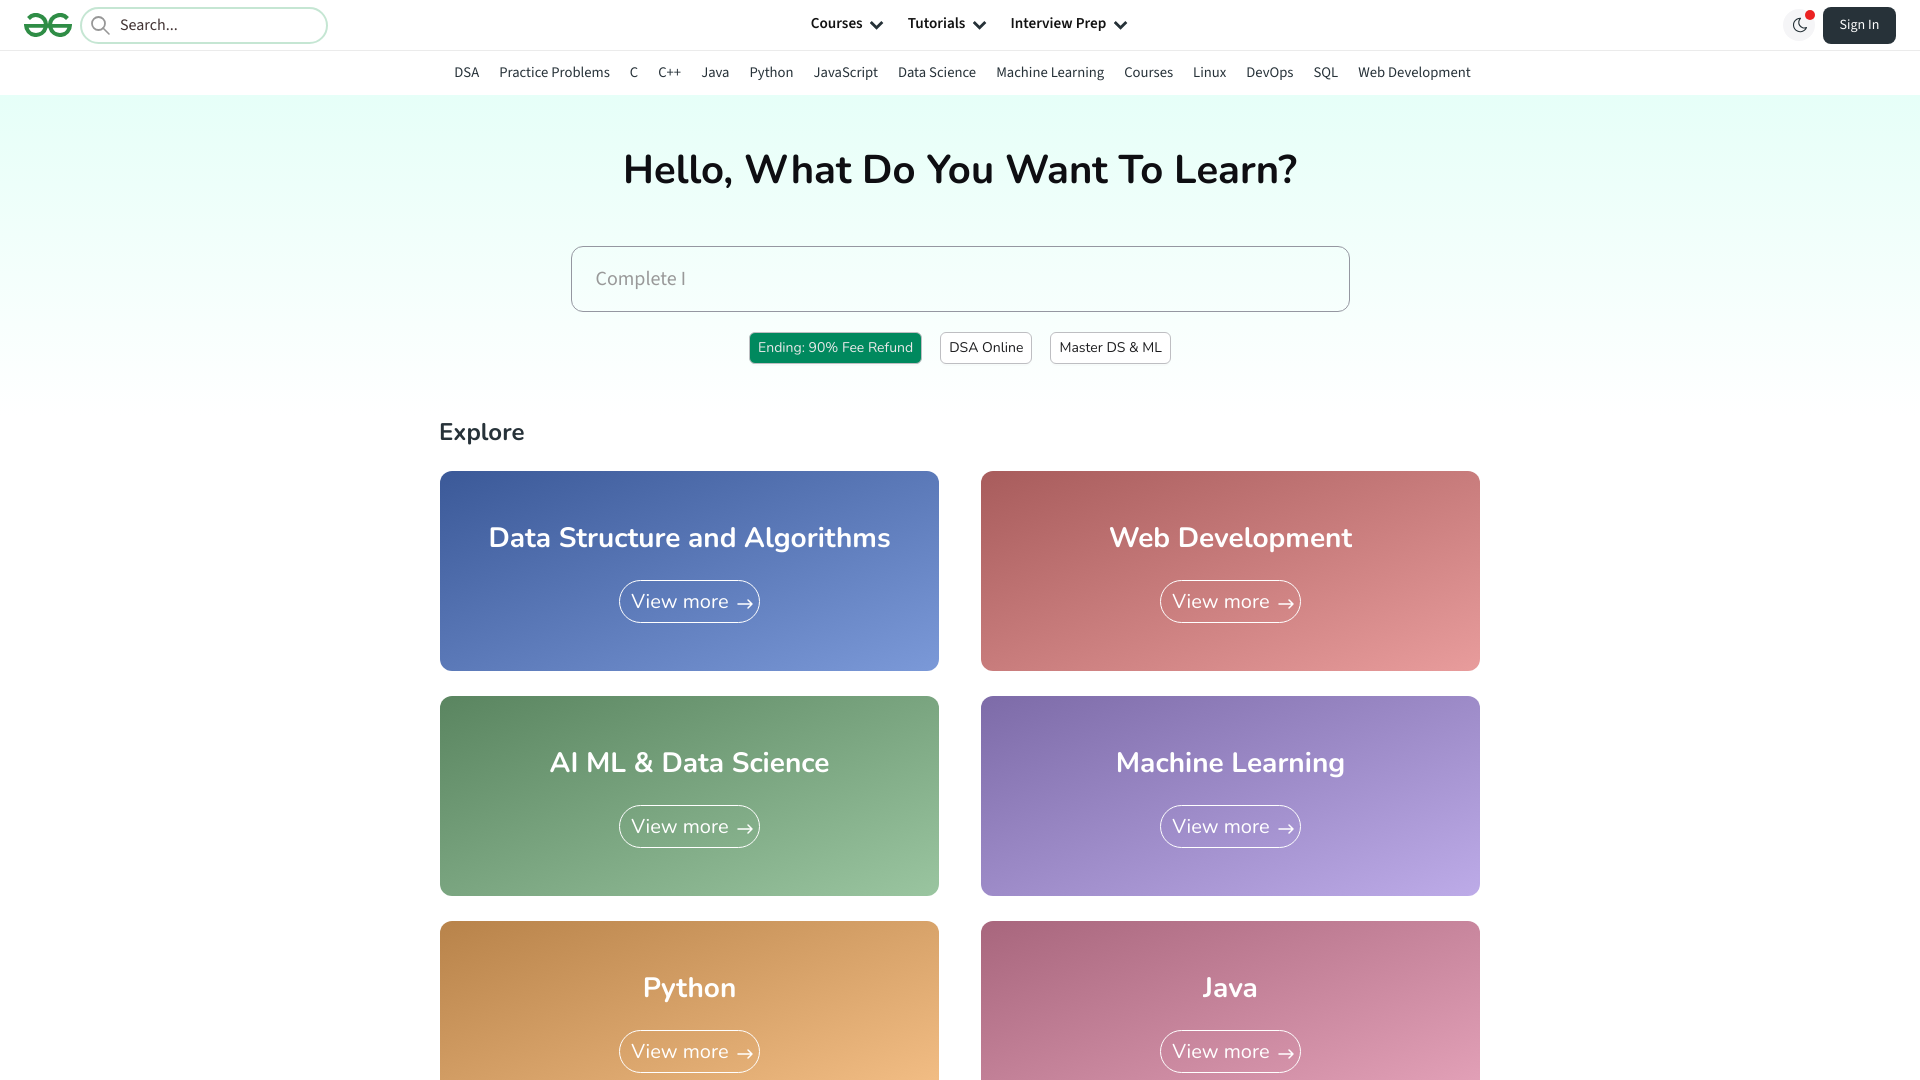

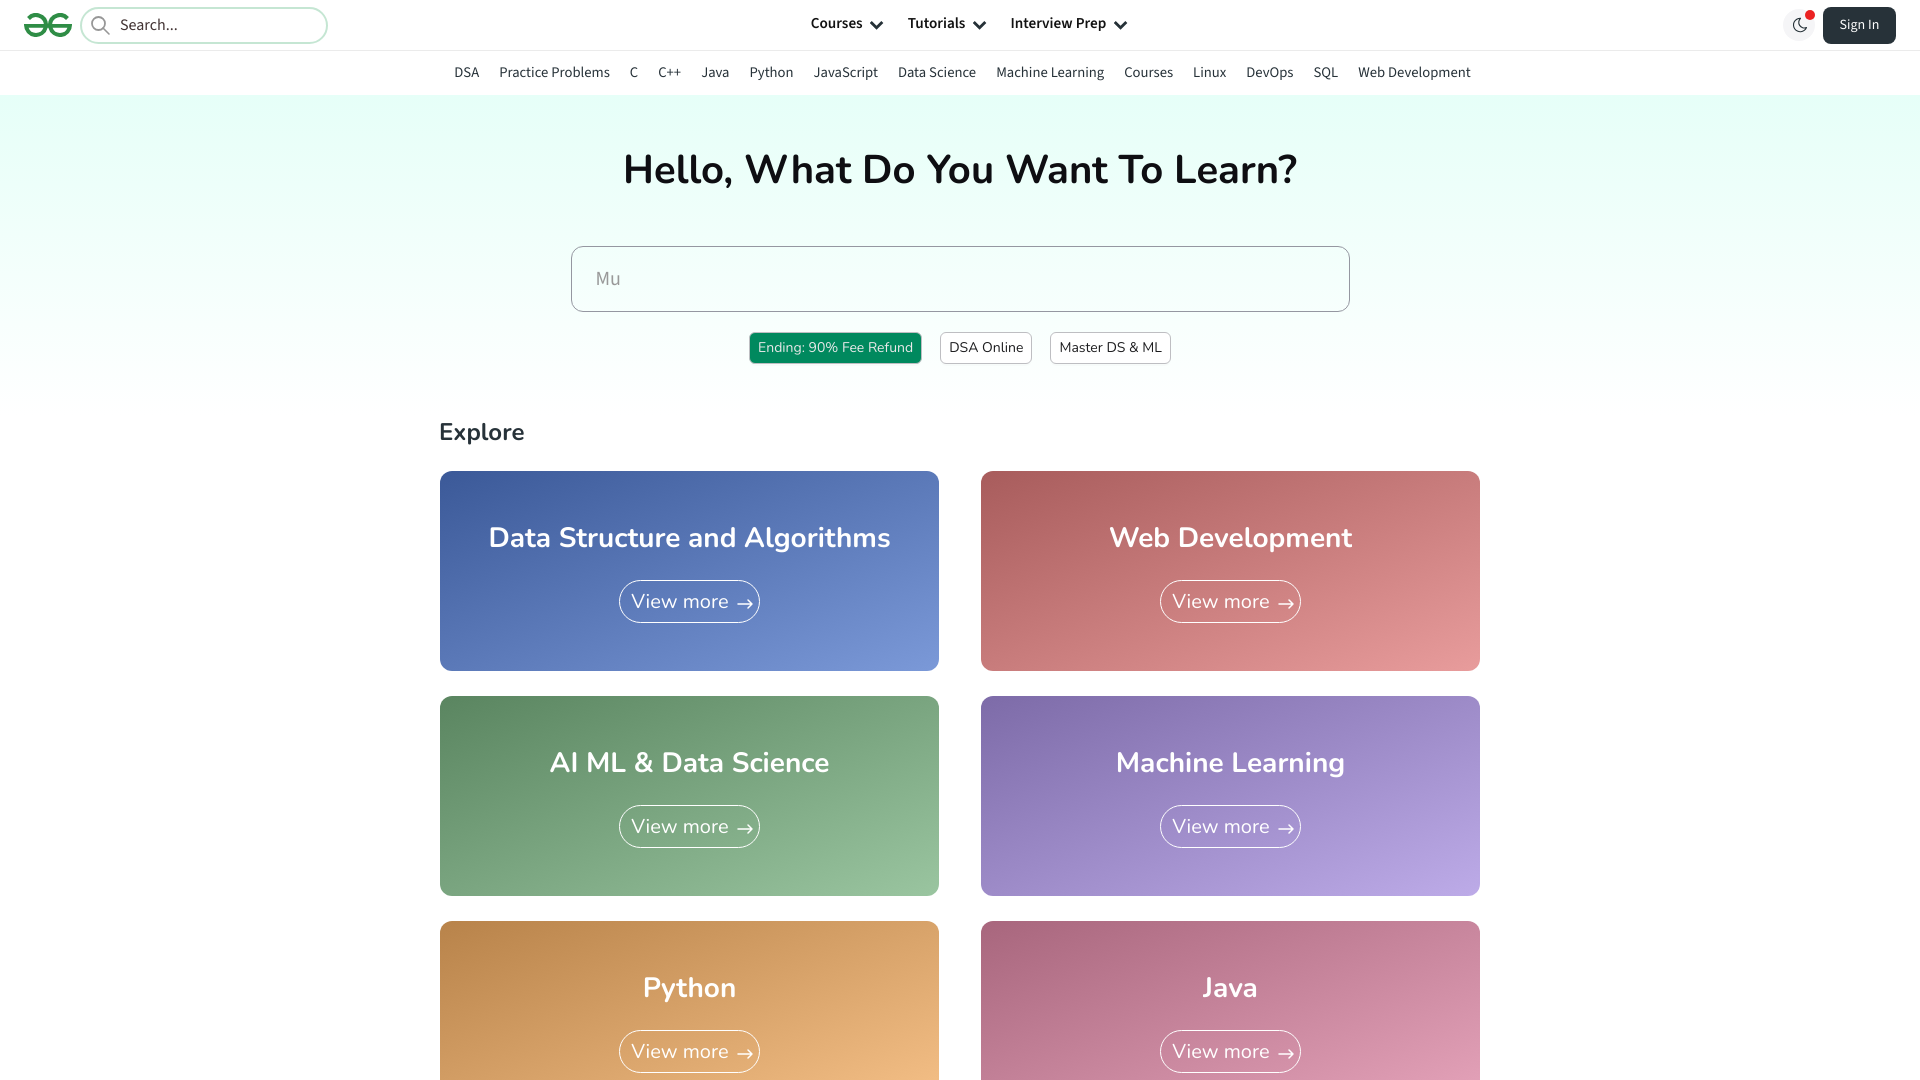